Launches the Ducati India website homepage and verifies it loads successfully

Starting URL: https://www.ducati.com/in/en/home

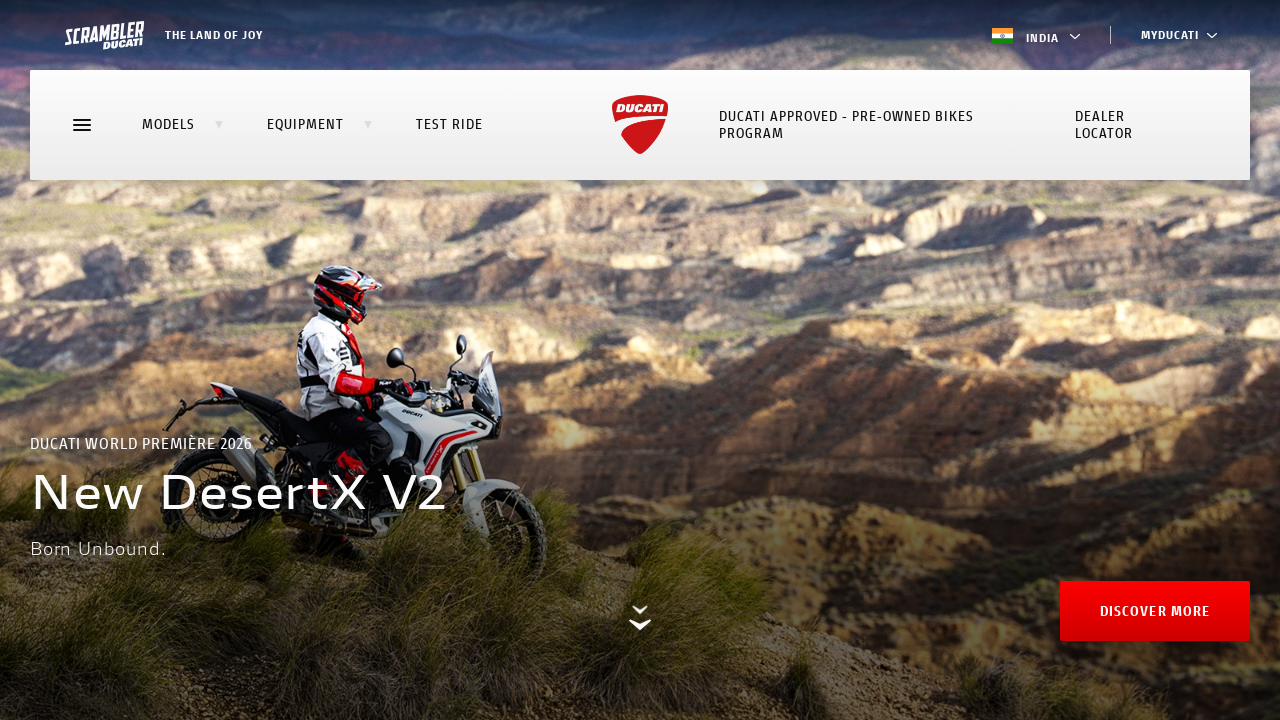

Ducati India homepage DOM content fully loaded
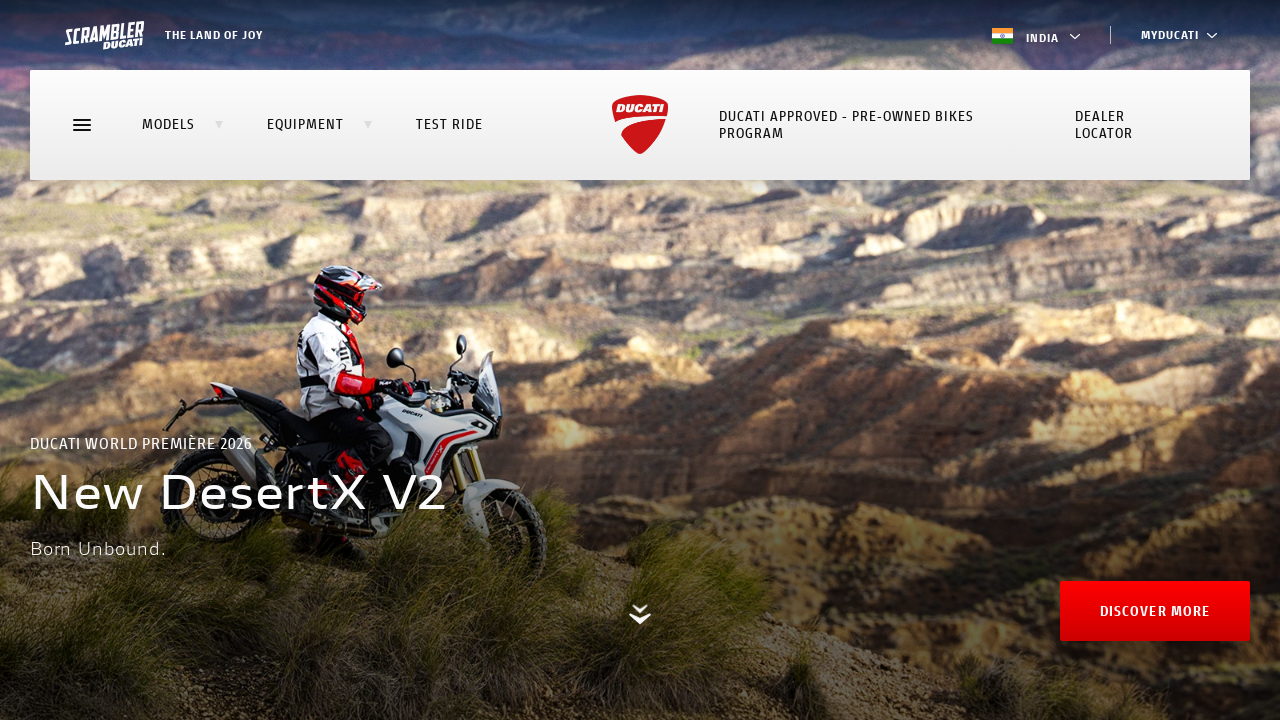

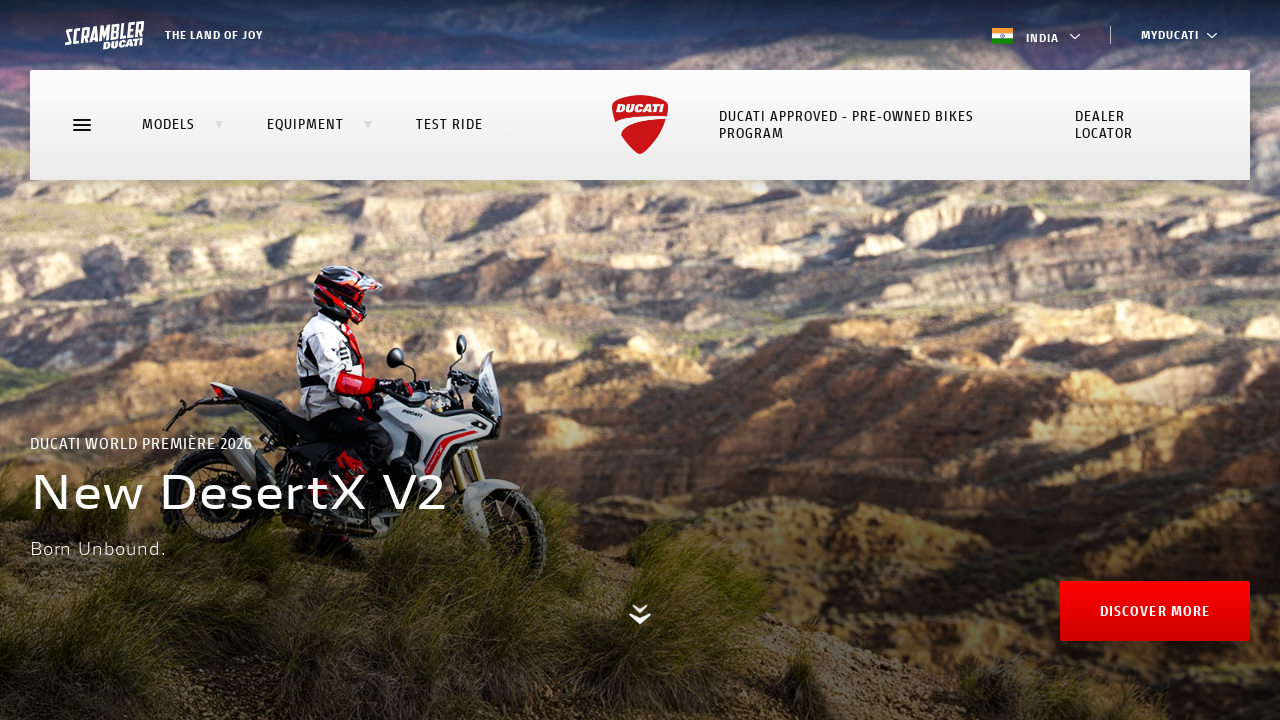